Tests opening multiple links from the footer section in new tabs and verifying they load by switching between tabs

Starting URL: https://rahulshettyacademy.com/AutomationPractice/

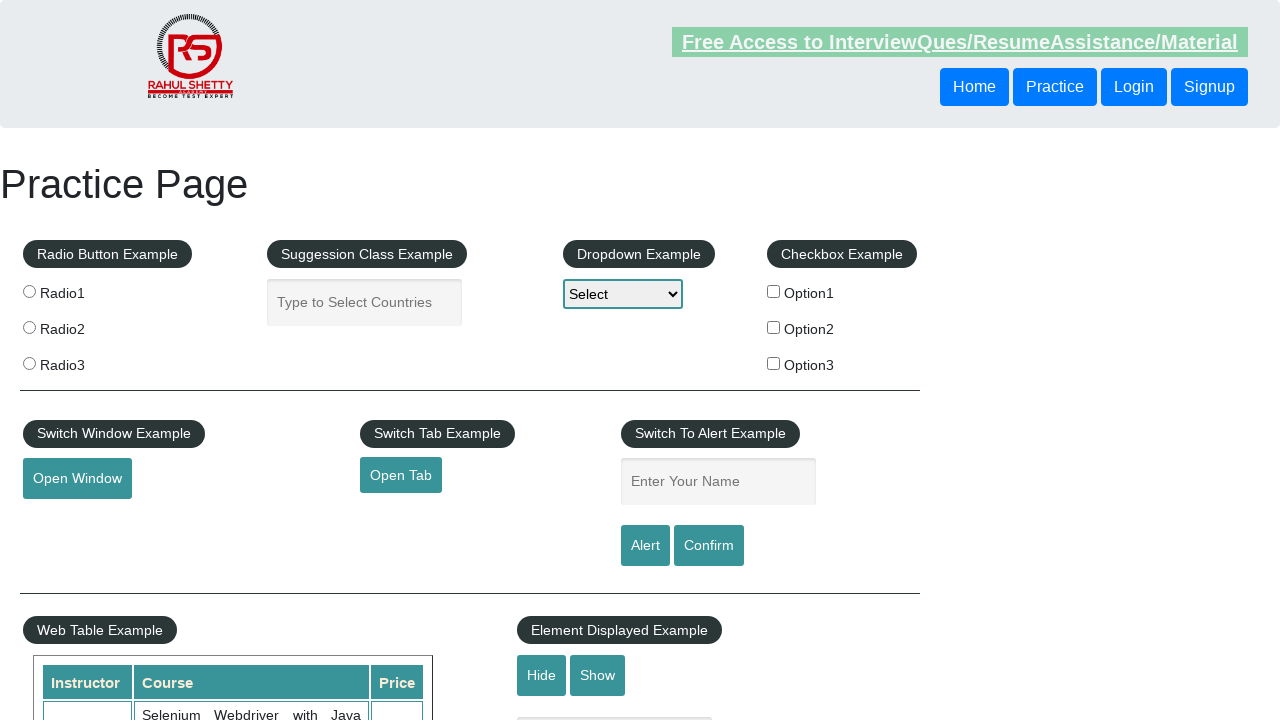

Located footer element with id 'gf-BIG'
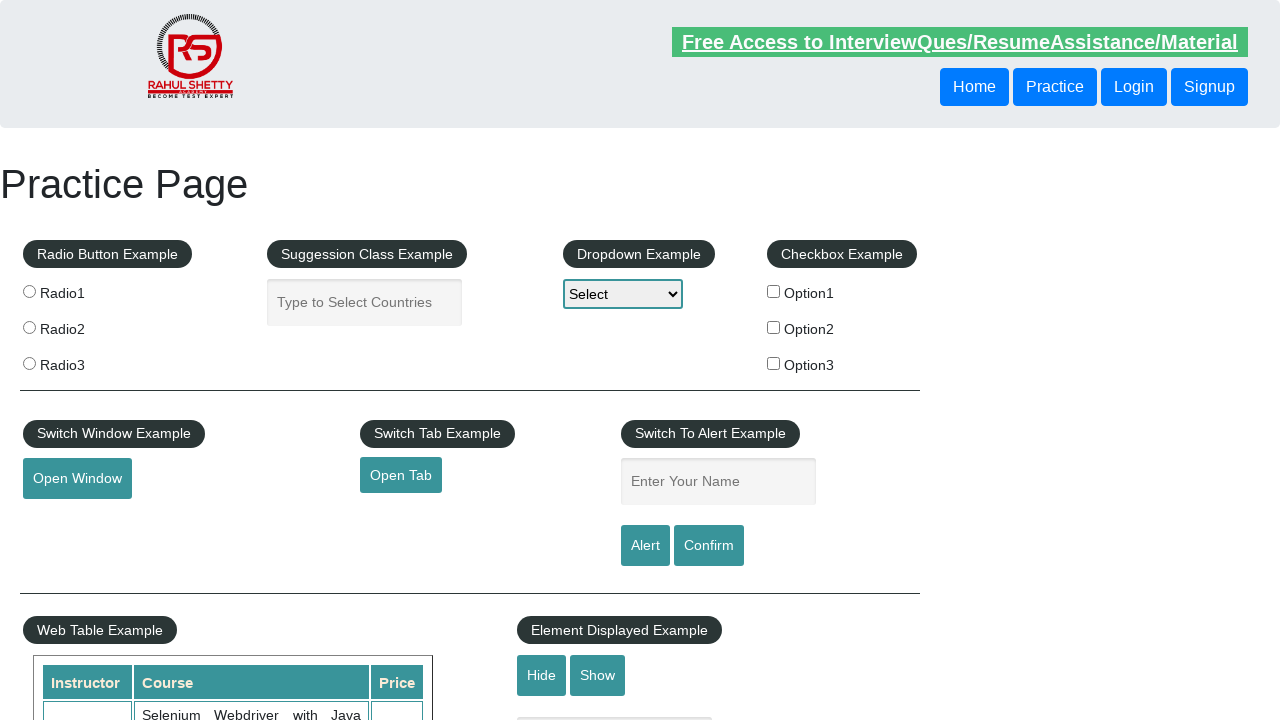

Located first column of footer table
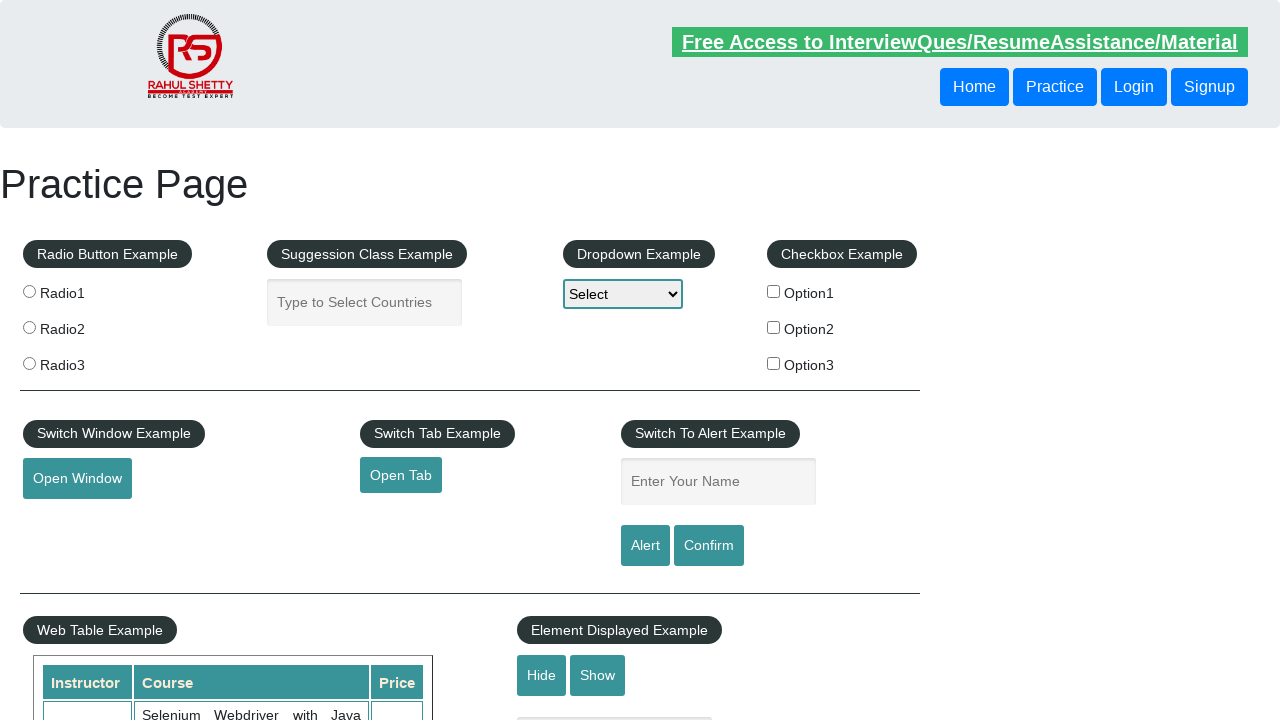

Found 5 links in footer first column
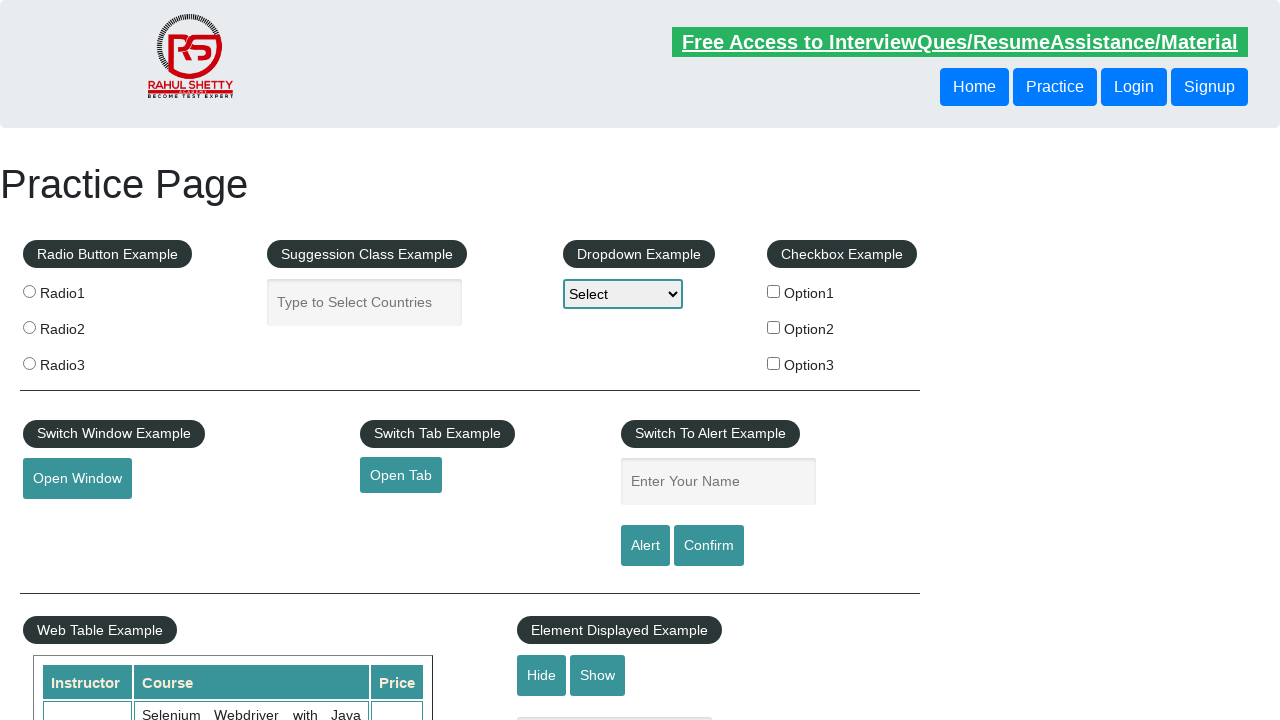

Ctrl+clicked footer link 1 to open in new tab at (68, 520) on #gf-BIG >> xpath=//table/tbody/tr/td[1]/ul >> a >> nth=1
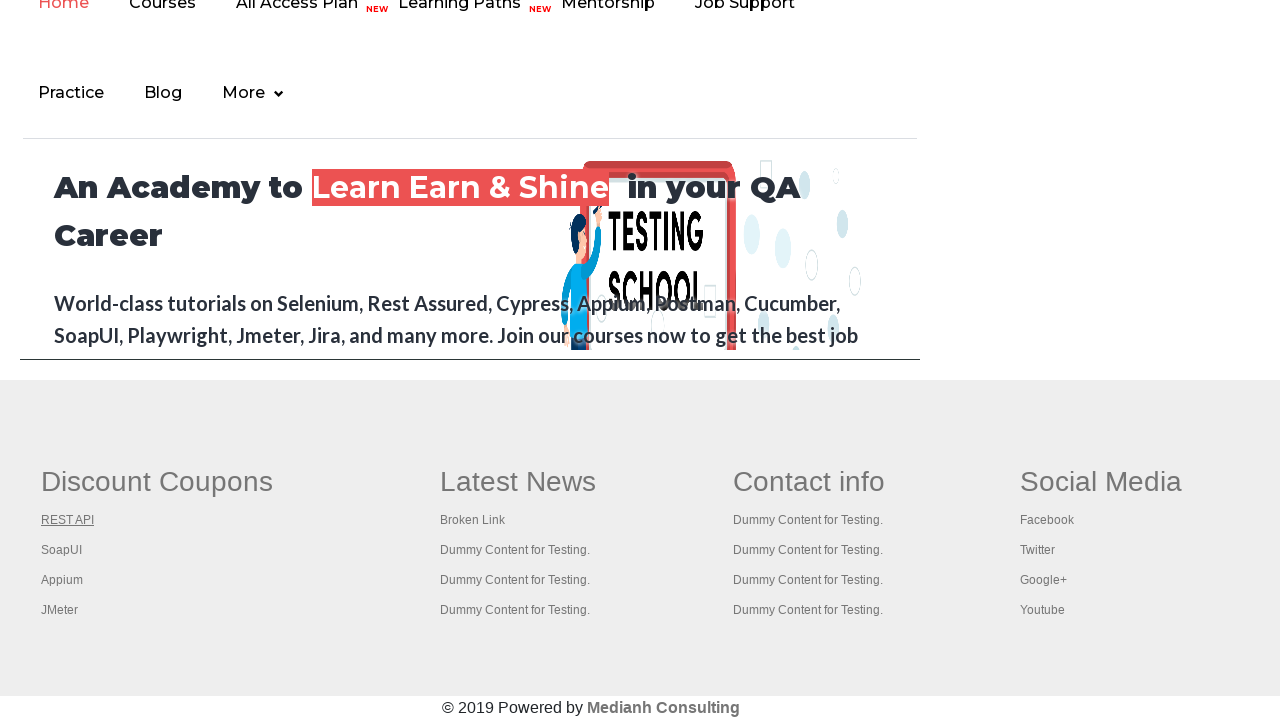

New tab opened for link 1
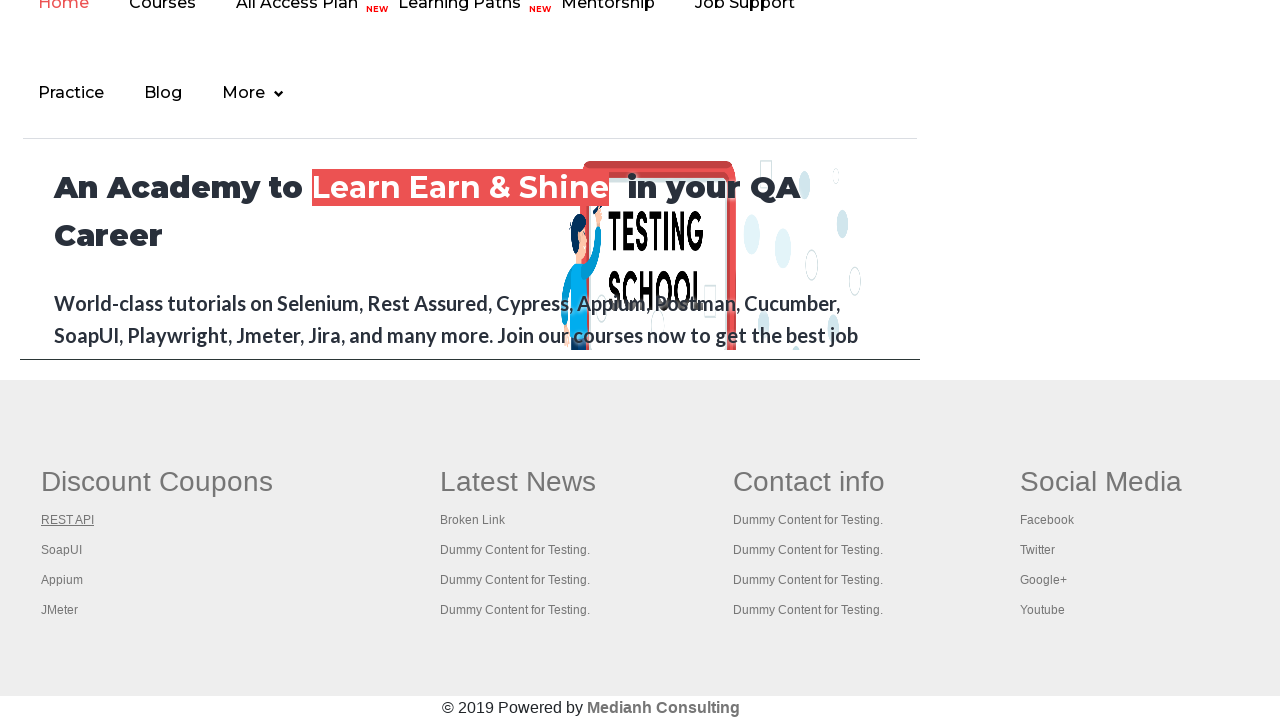

Ctrl+clicked footer link 2 to open in new tab at (62, 550) on #gf-BIG >> xpath=//table/tbody/tr/td[1]/ul >> a >> nth=2
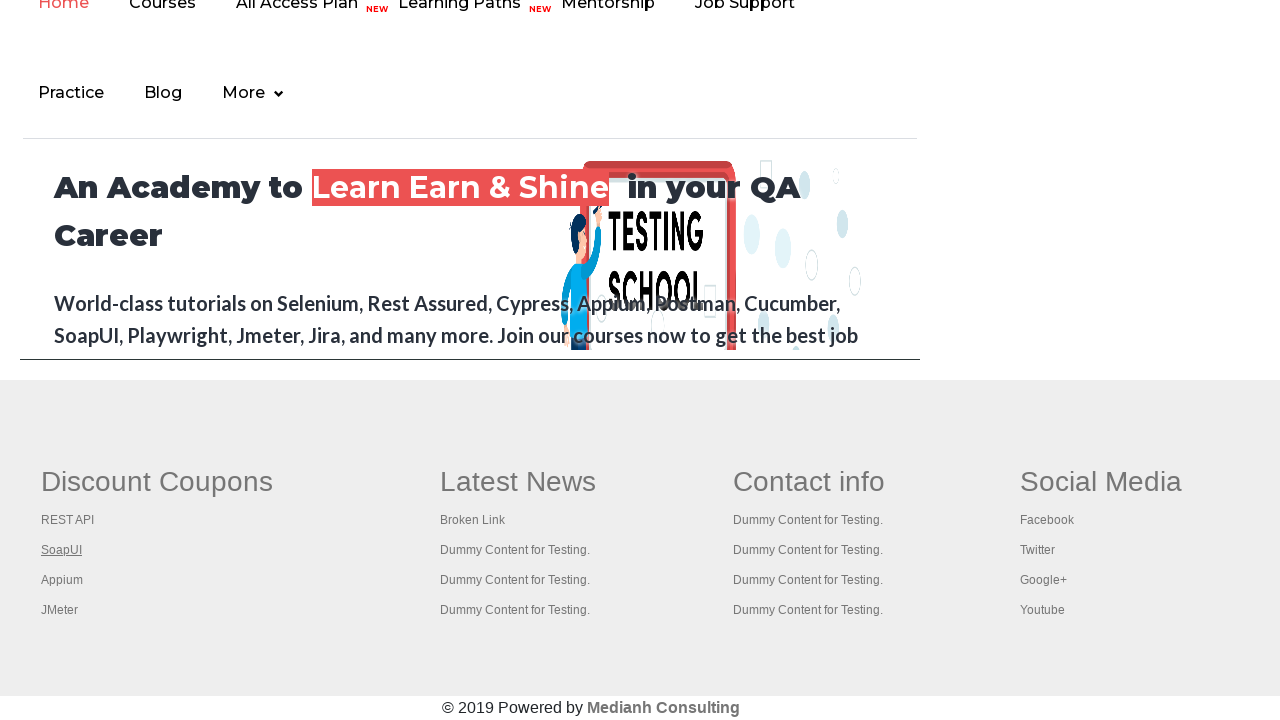

New tab opened for link 2
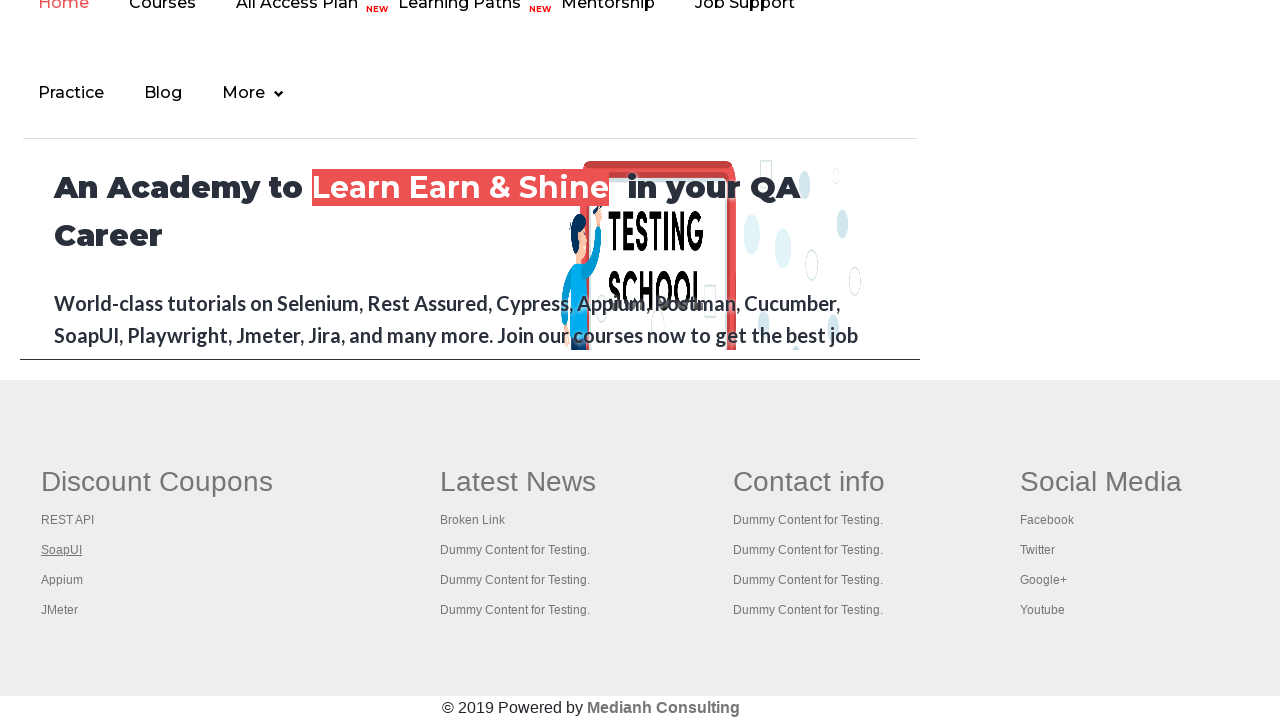

Ctrl+clicked footer link 3 to open in new tab at (62, 580) on #gf-BIG >> xpath=//table/tbody/tr/td[1]/ul >> a >> nth=3
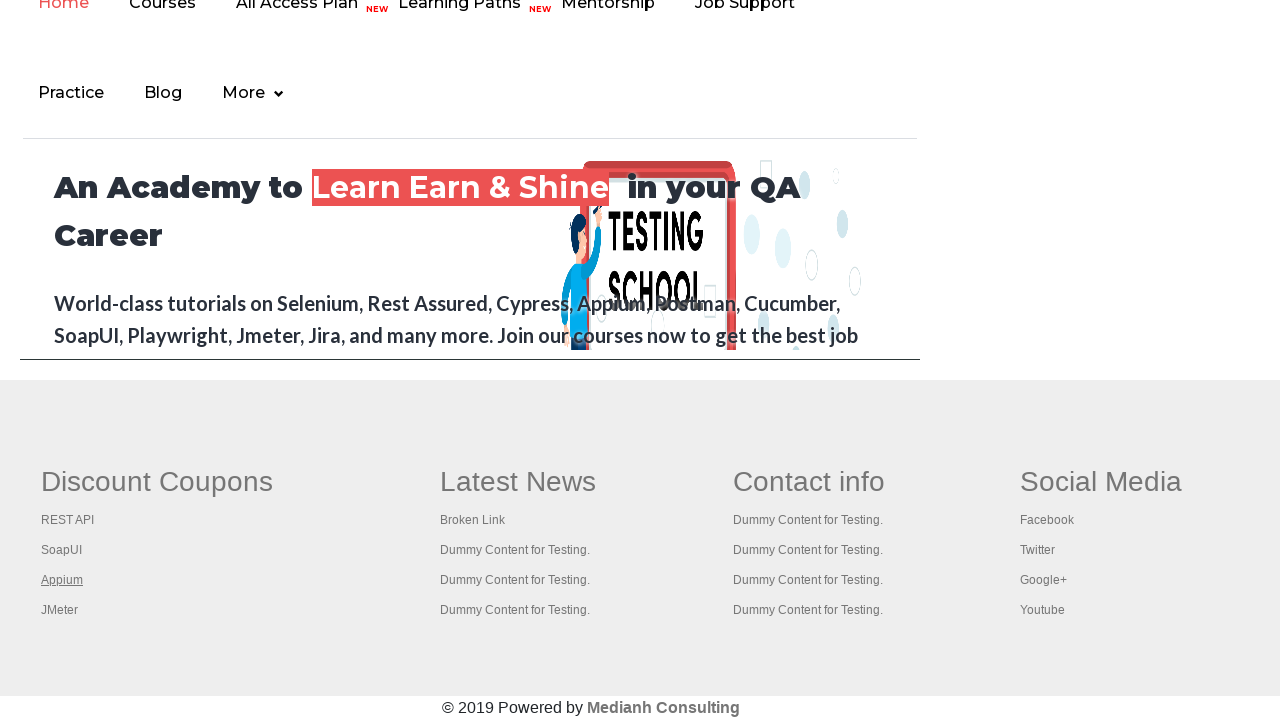

New tab opened for link 3
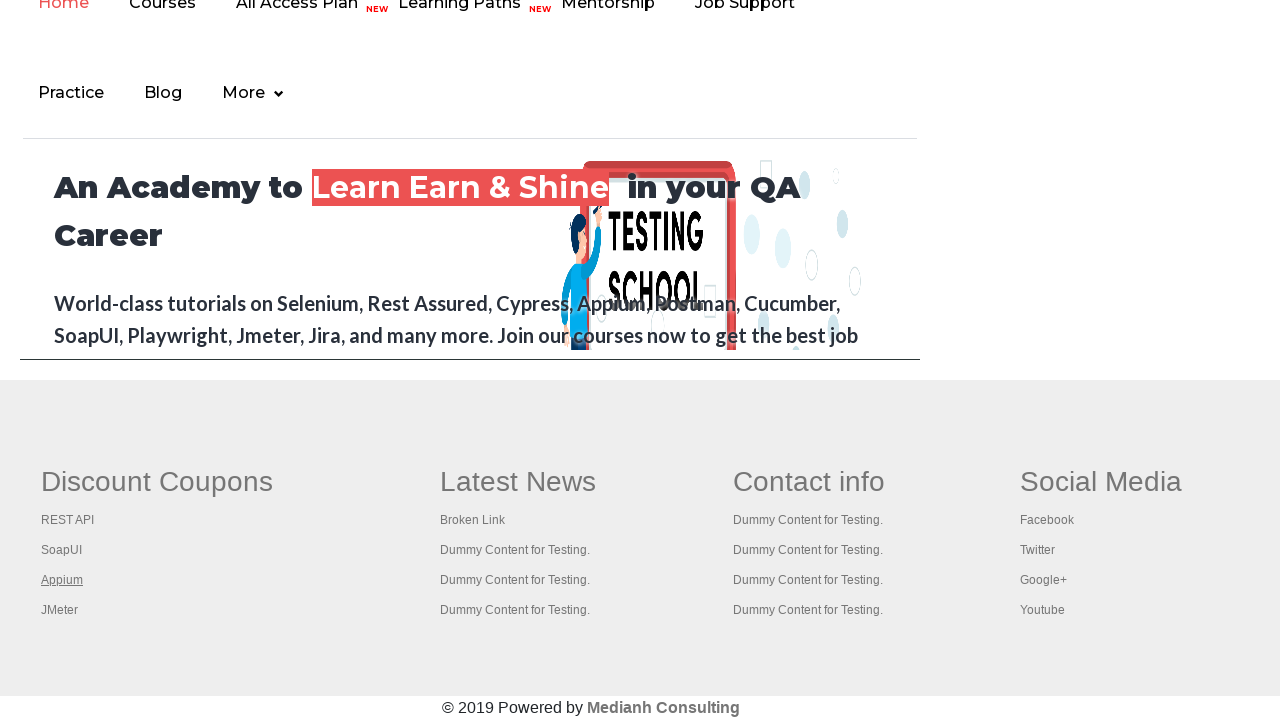

Ctrl+clicked footer link 4 to open in new tab at (60, 610) on #gf-BIG >> xpath=//table/tbody/tr/td[1]/ul >> a >> nth=4
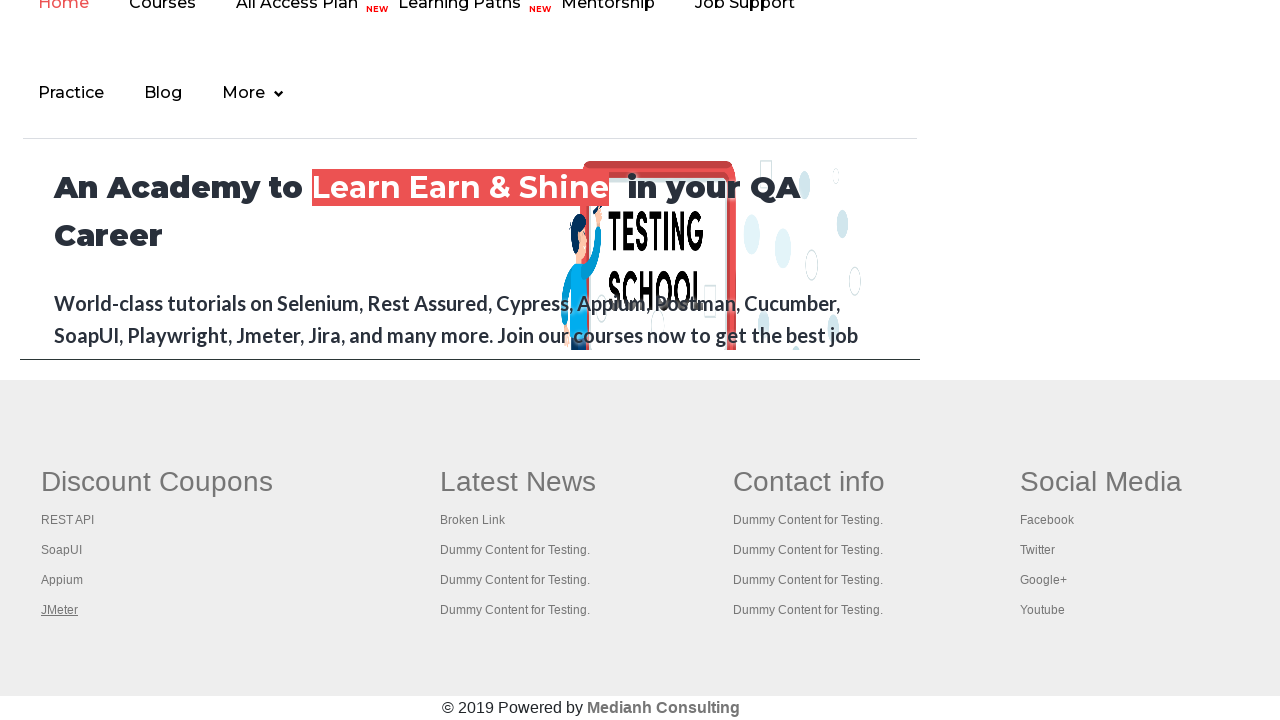

New tab opened for link 4
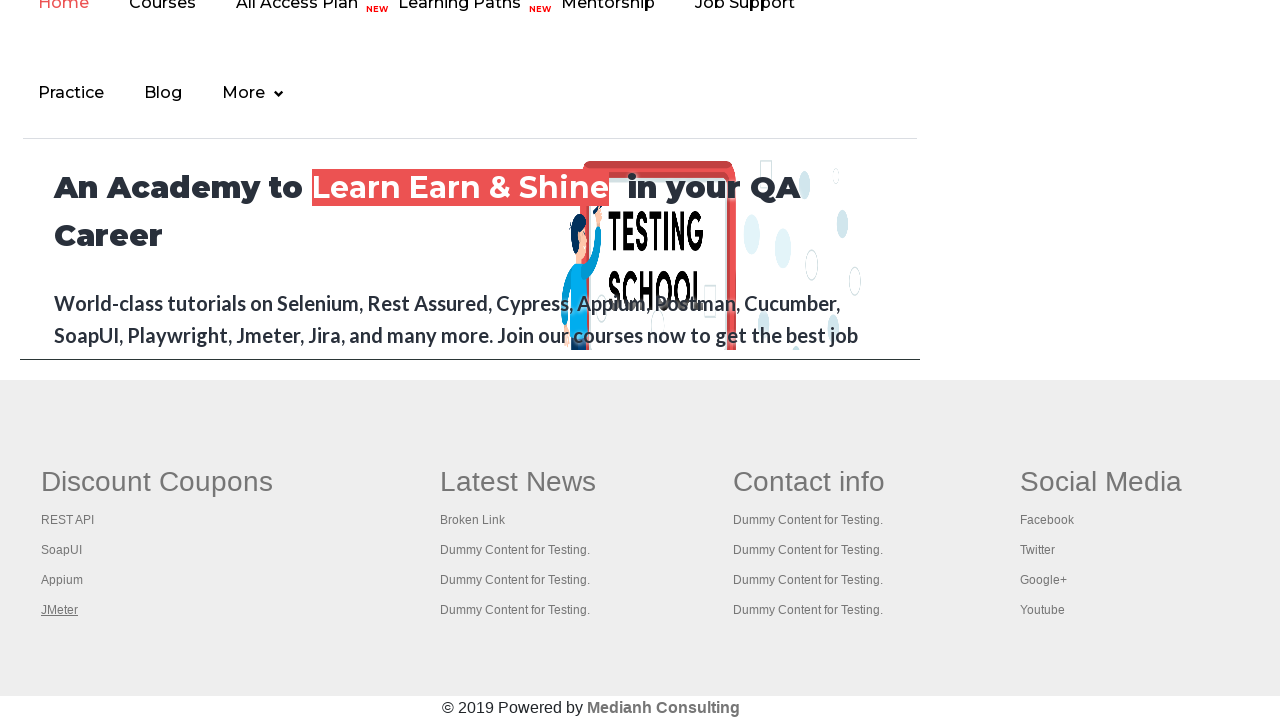

Switched to tab 1 and waited for page load
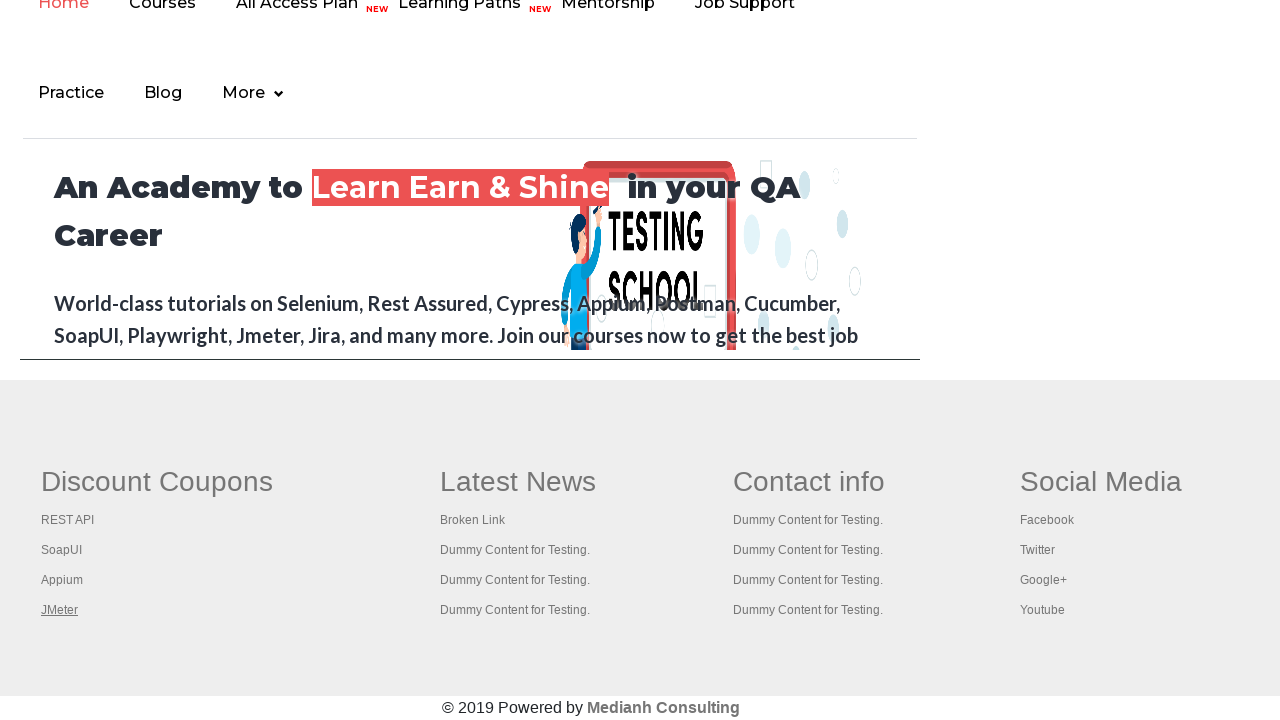

Verified tab 1 loaded with title: 'REST API Tutorial'
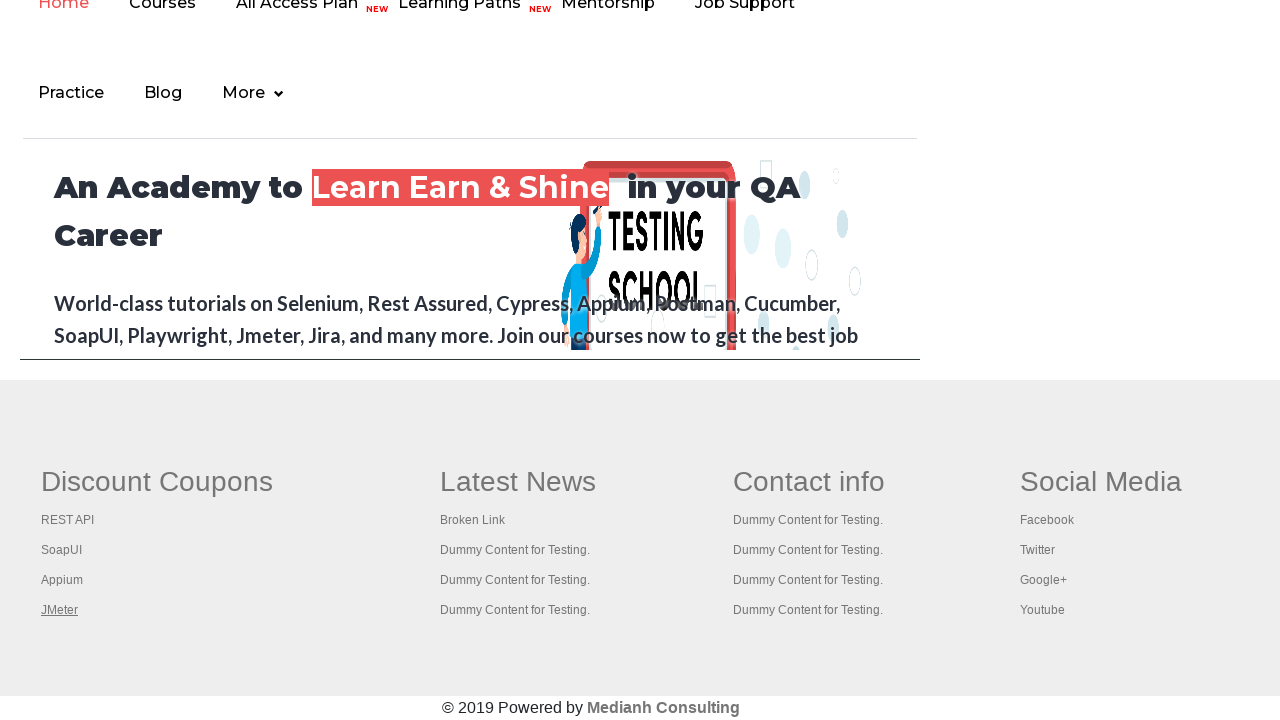

Switched to tab 2 and waited for page load
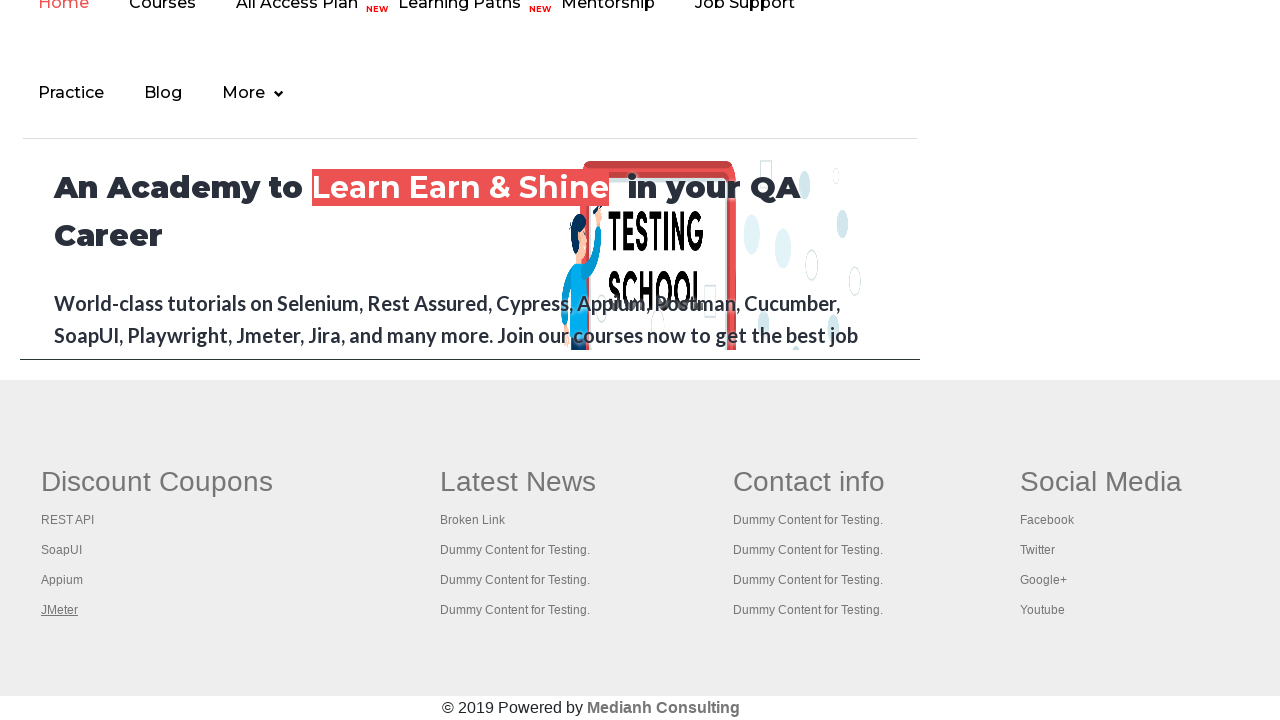

Verified tab 2 loaded with title: 'The World’s Most Popular API Testing Tool | SoapUI'
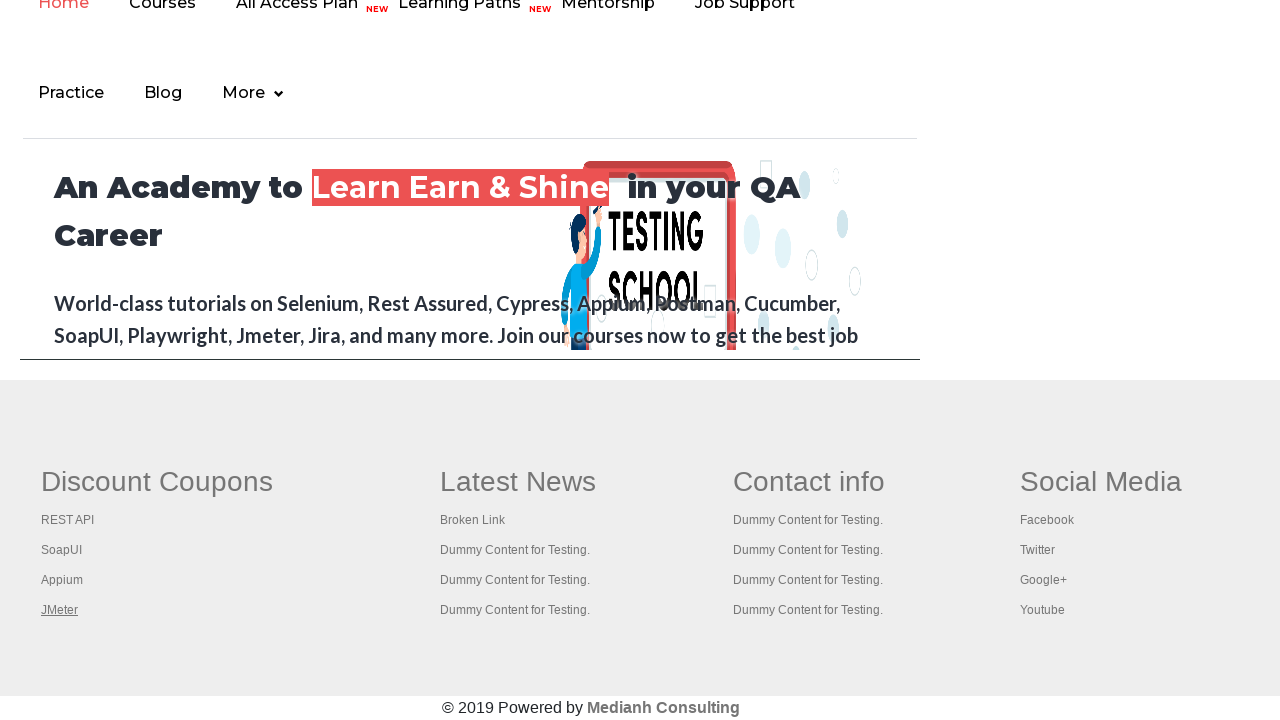

Switched to tab 3 and waited for page load
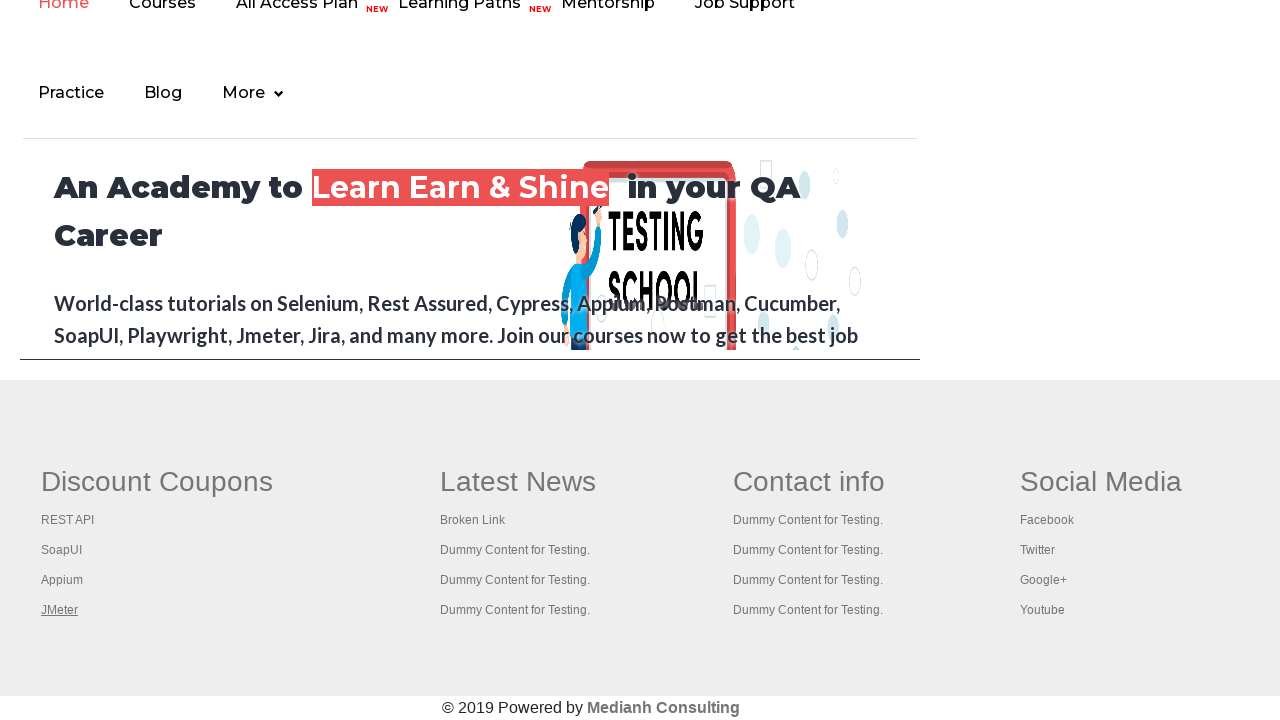

Verified tab 3 loaded with title: 'Appium tutorial for Mobile Apps testing | RahulShetty Academy | Rahul'
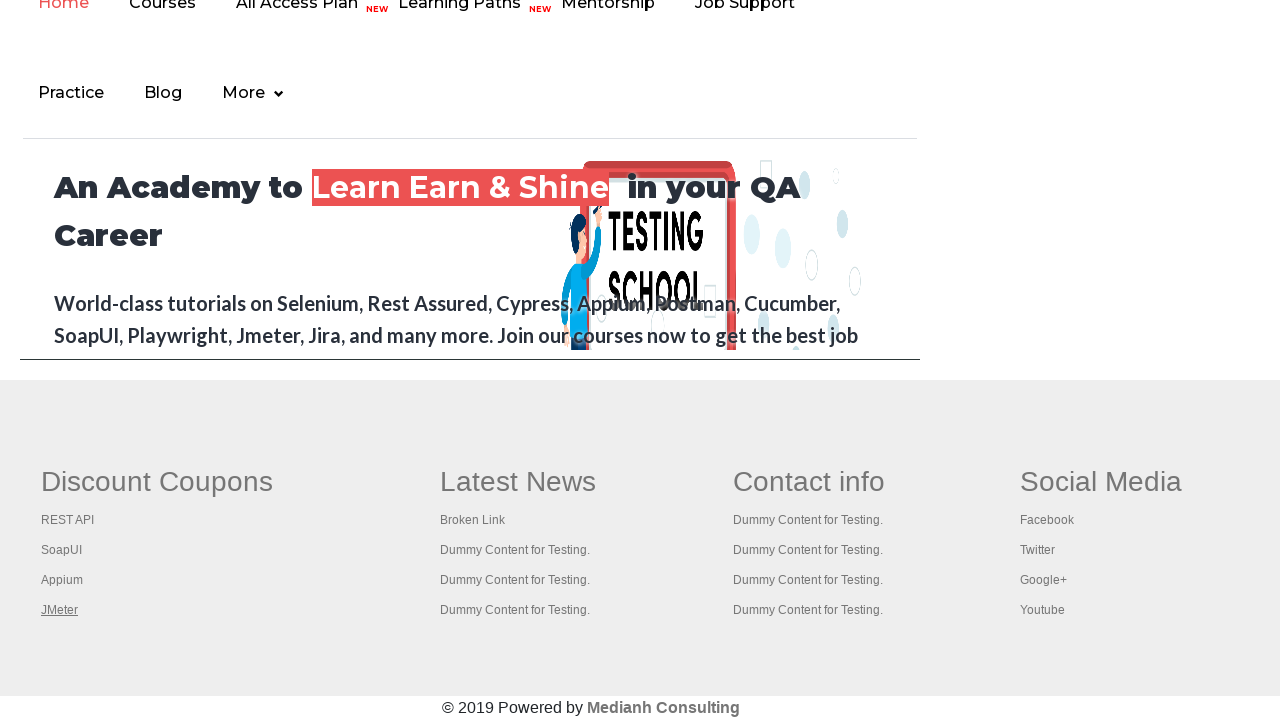

Switched to tab 4 and waited for page load
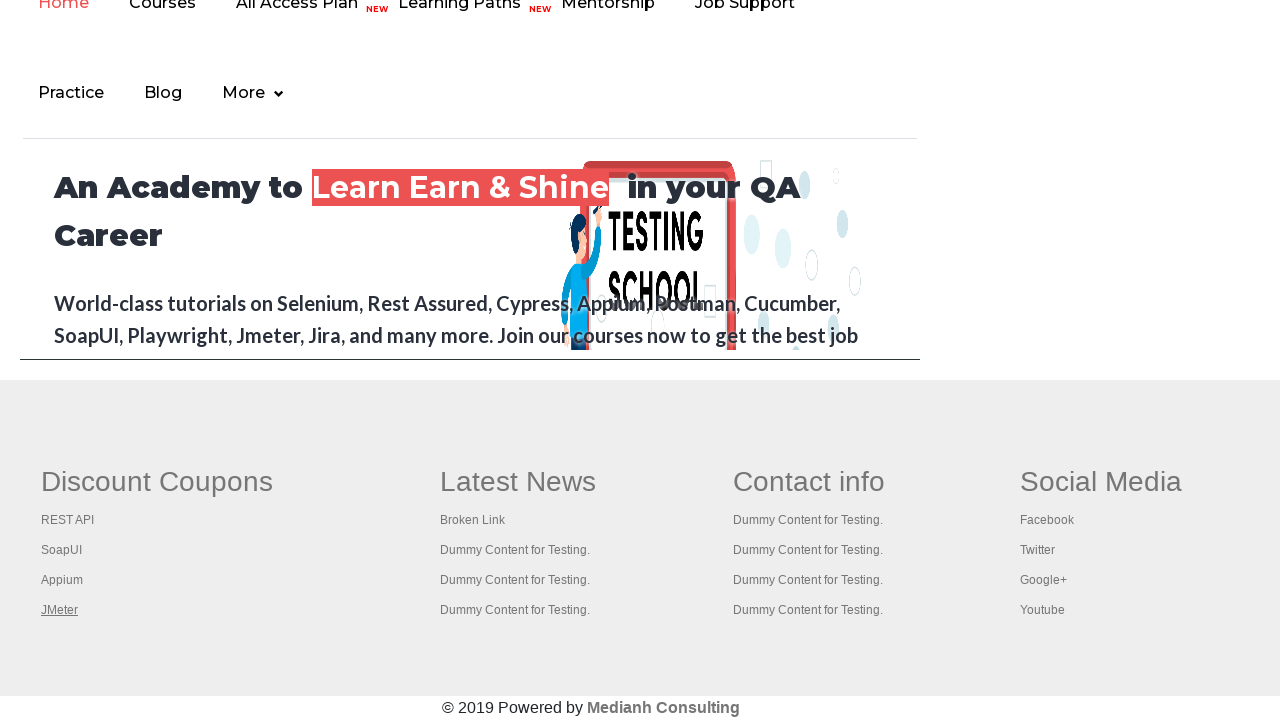

Verified tab 4 loaded with title: 'Apache JMeter - Apache JMeter™'
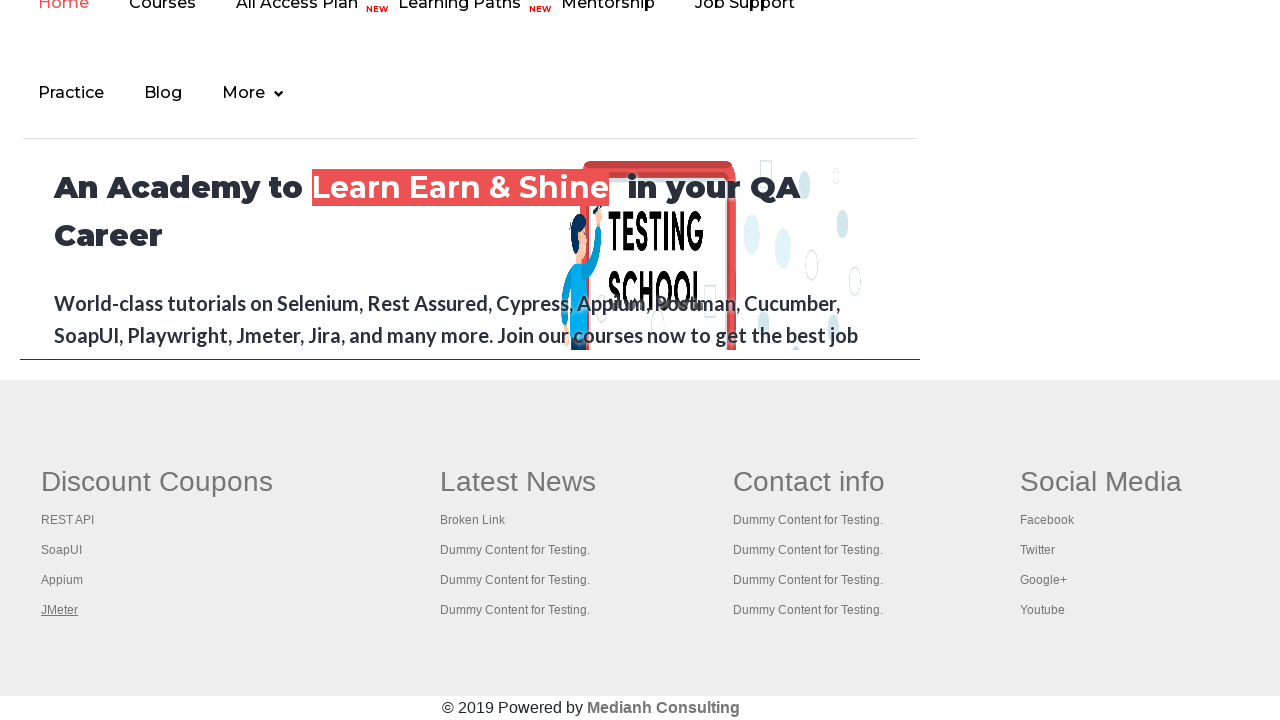

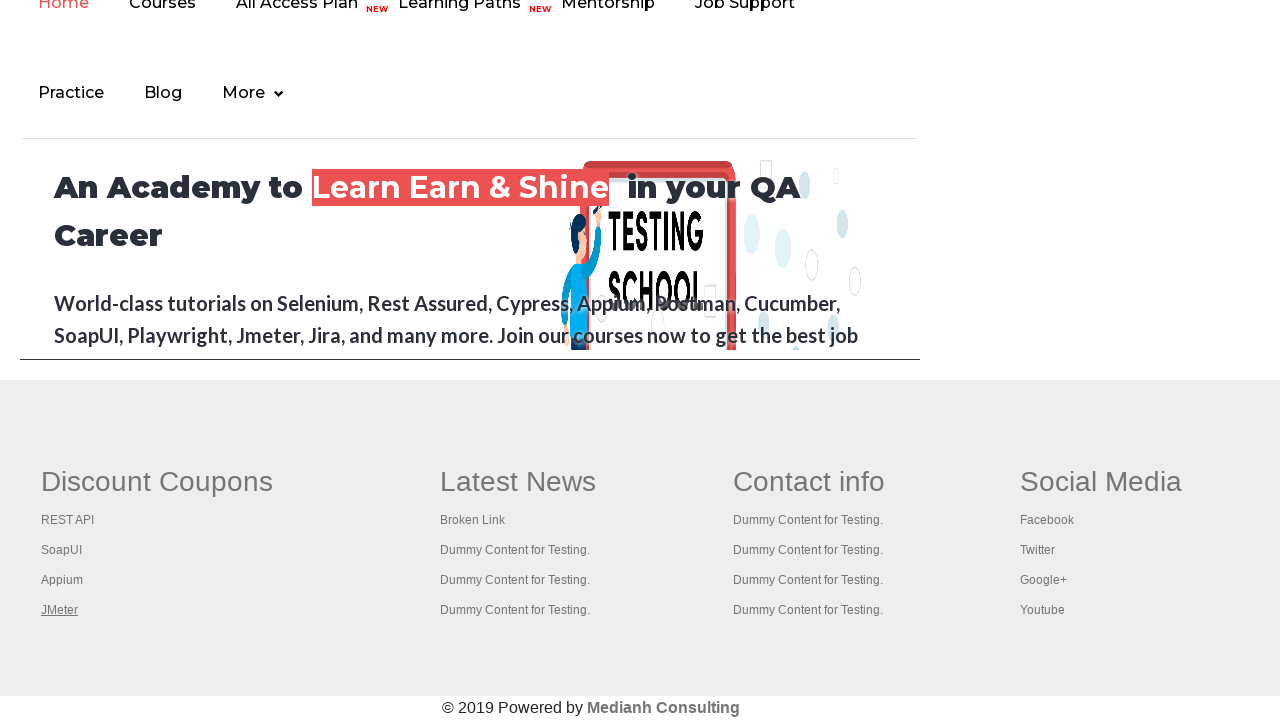